Tests a Selenium practice form by filling out various input types including text fields, radio buttons, checkboxes, date picker, and dropdown selections.

Starting URL: https://www.techlistic.com/p/selenium-practice-form.html

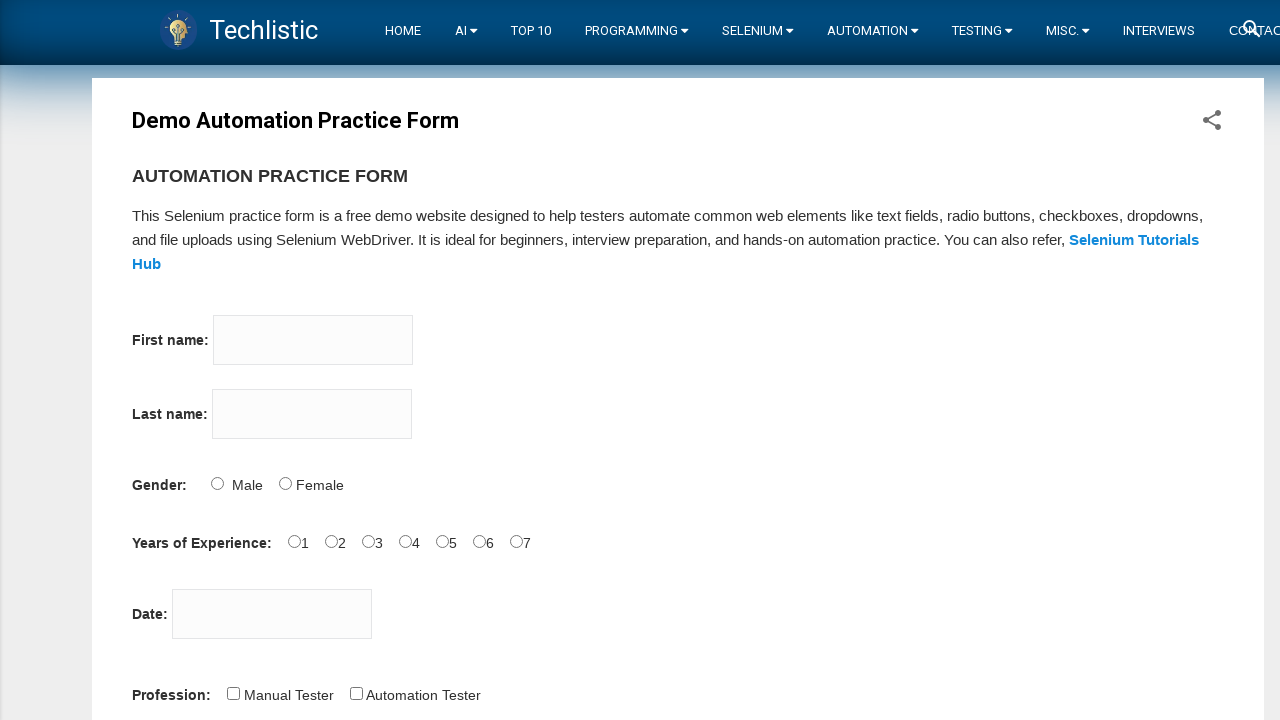

Filled first name field with 'kevin' on input[name='firstname']
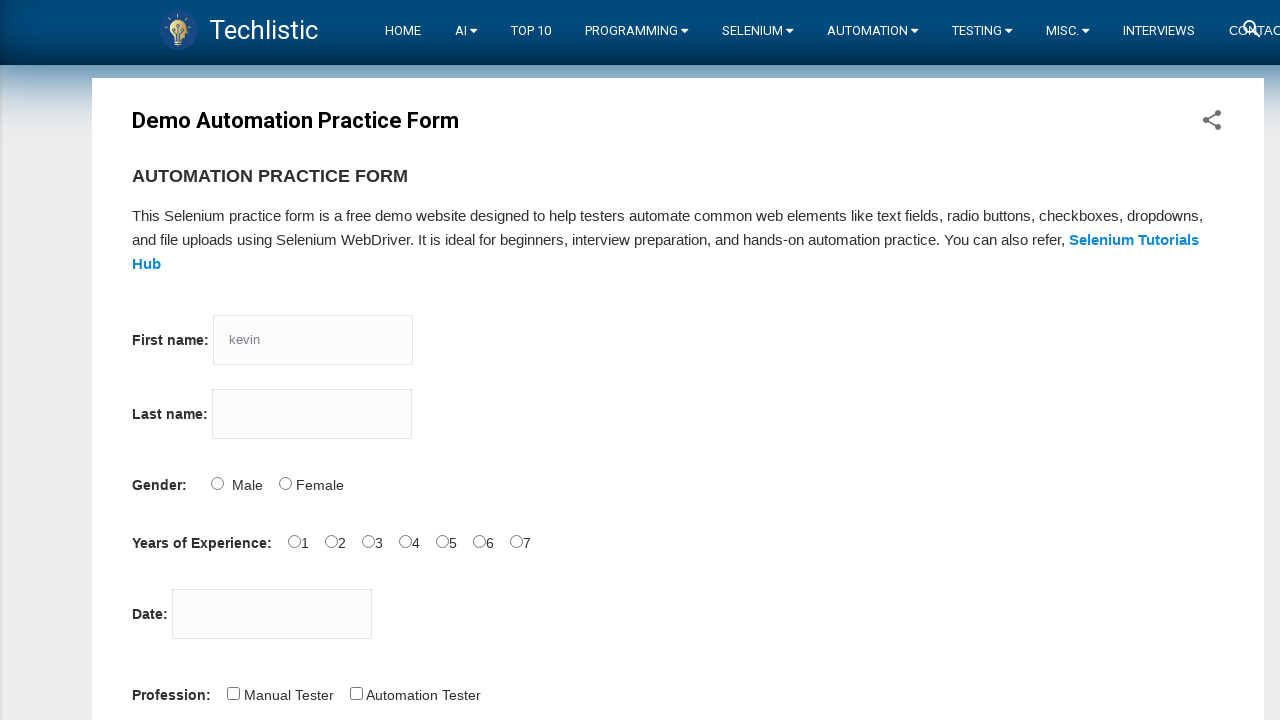

Filled last name field with 'Hart' on input[name='lastname']
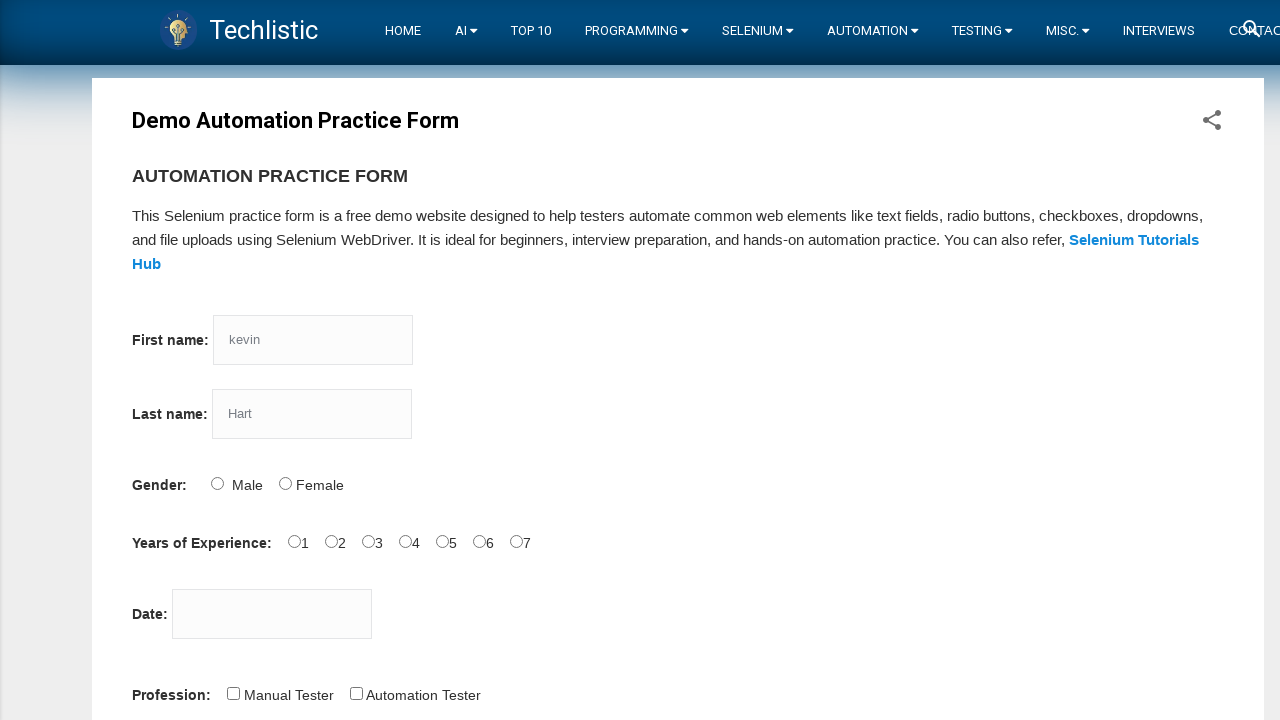

Selected Male radio button for gender at (217, 483) on #sex-0
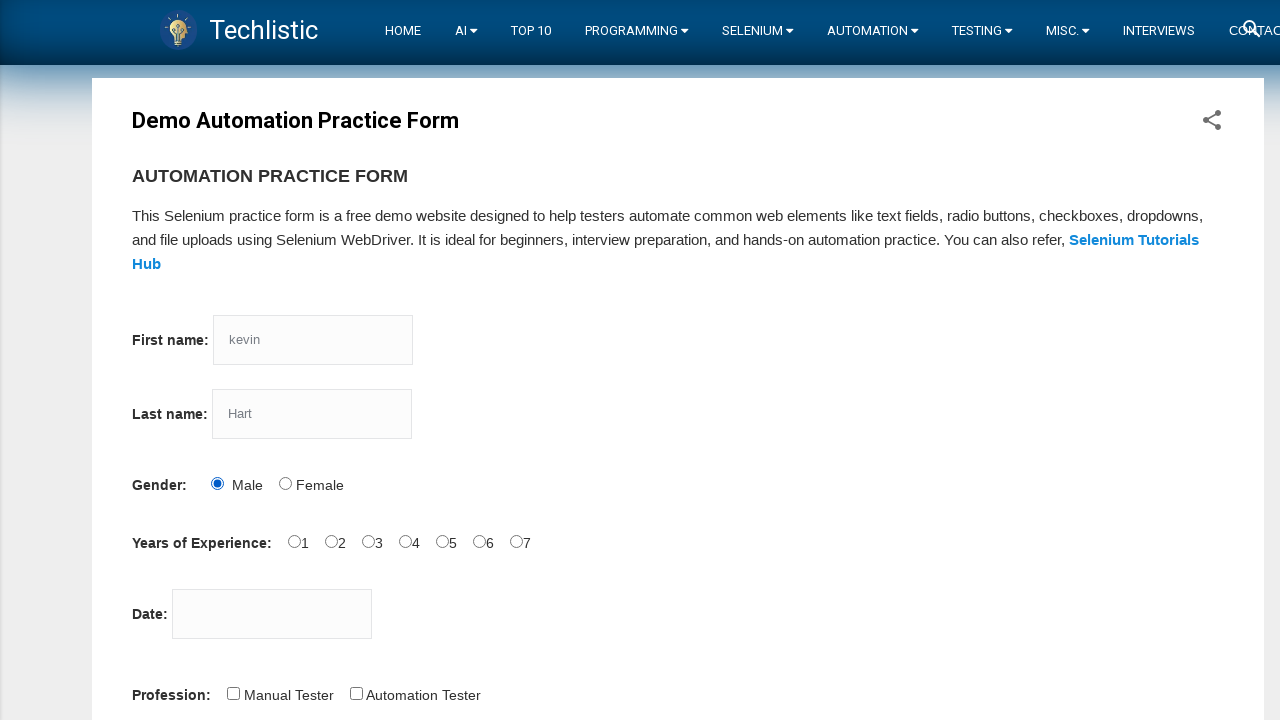

Selected 1 year radio button for experience at (331, 541) on #exp-1
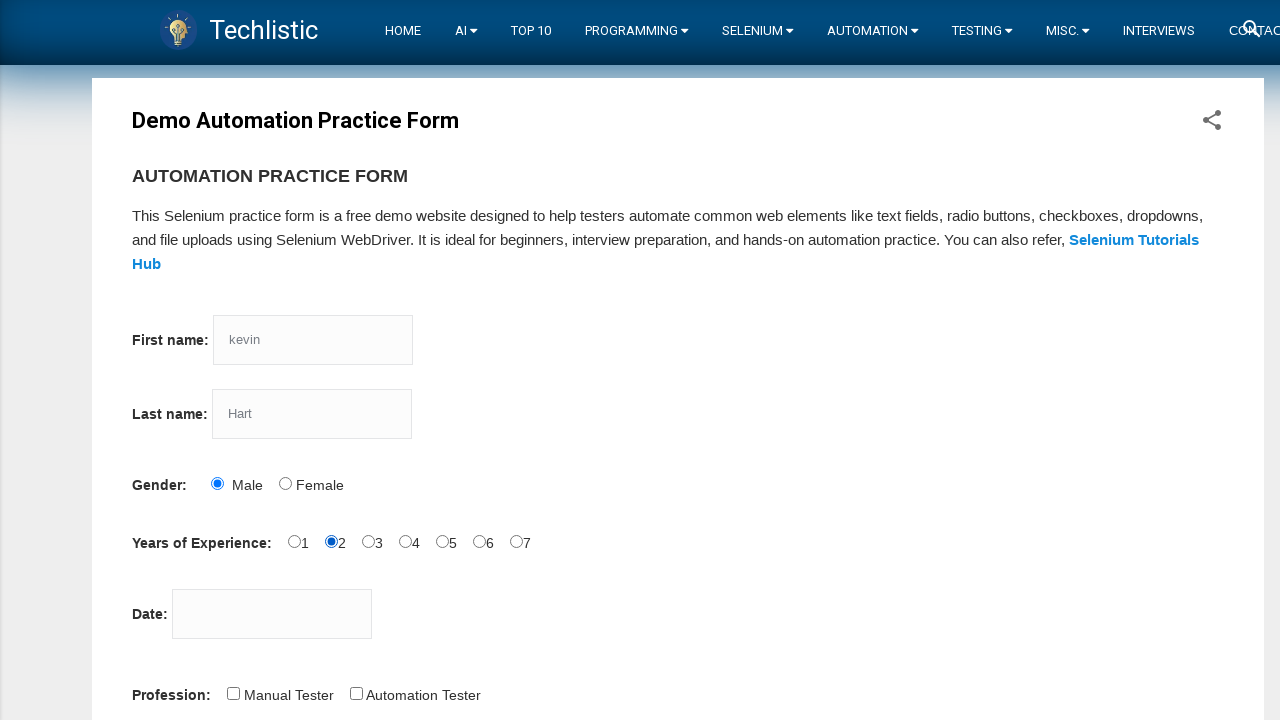

Filled date of birth field with '13/11/1998' on #datepicker
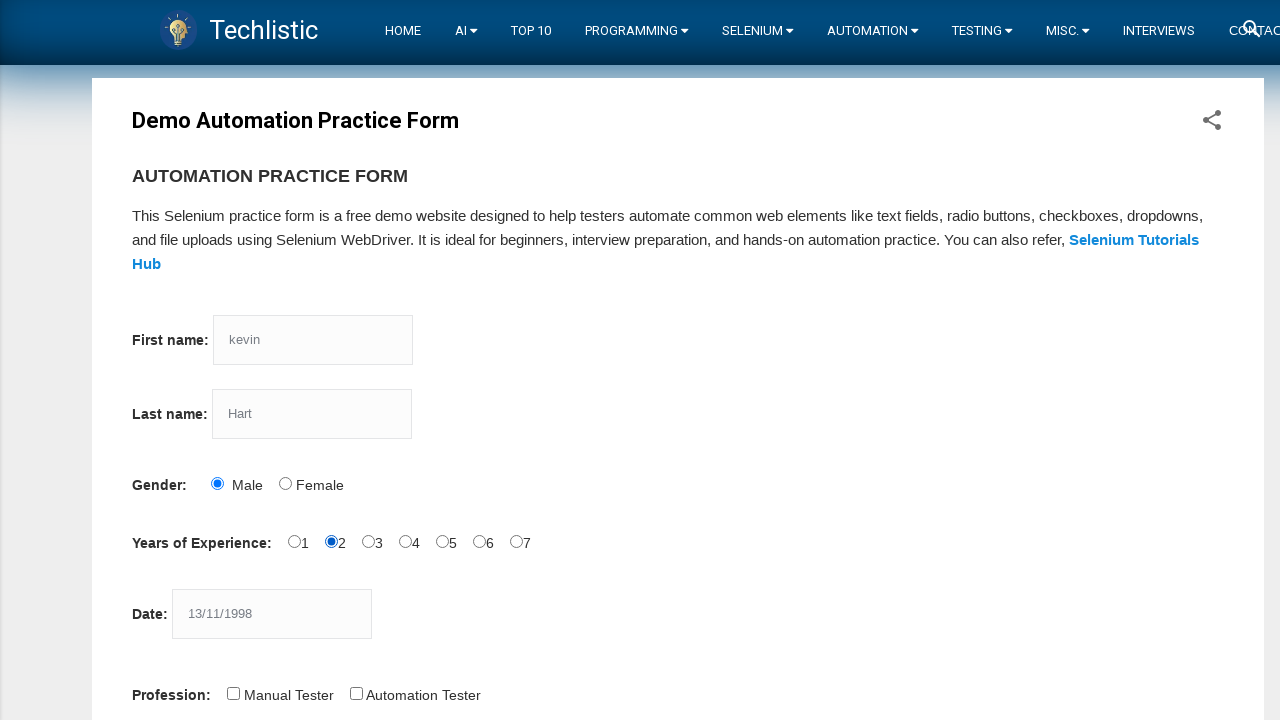

Selected Manual Tester checkbox for profession at (233, 693) on #profession-0
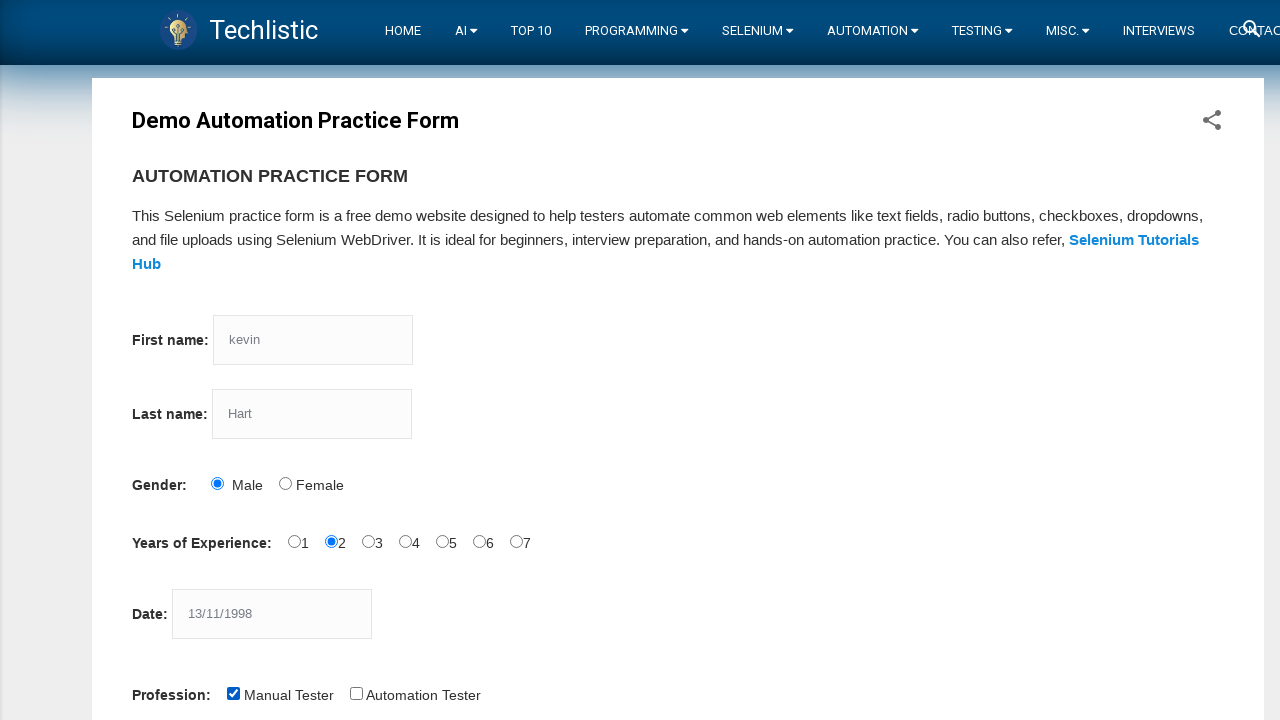

Selected QTP checkbox for automation tool at (446, 360) on #tool-2
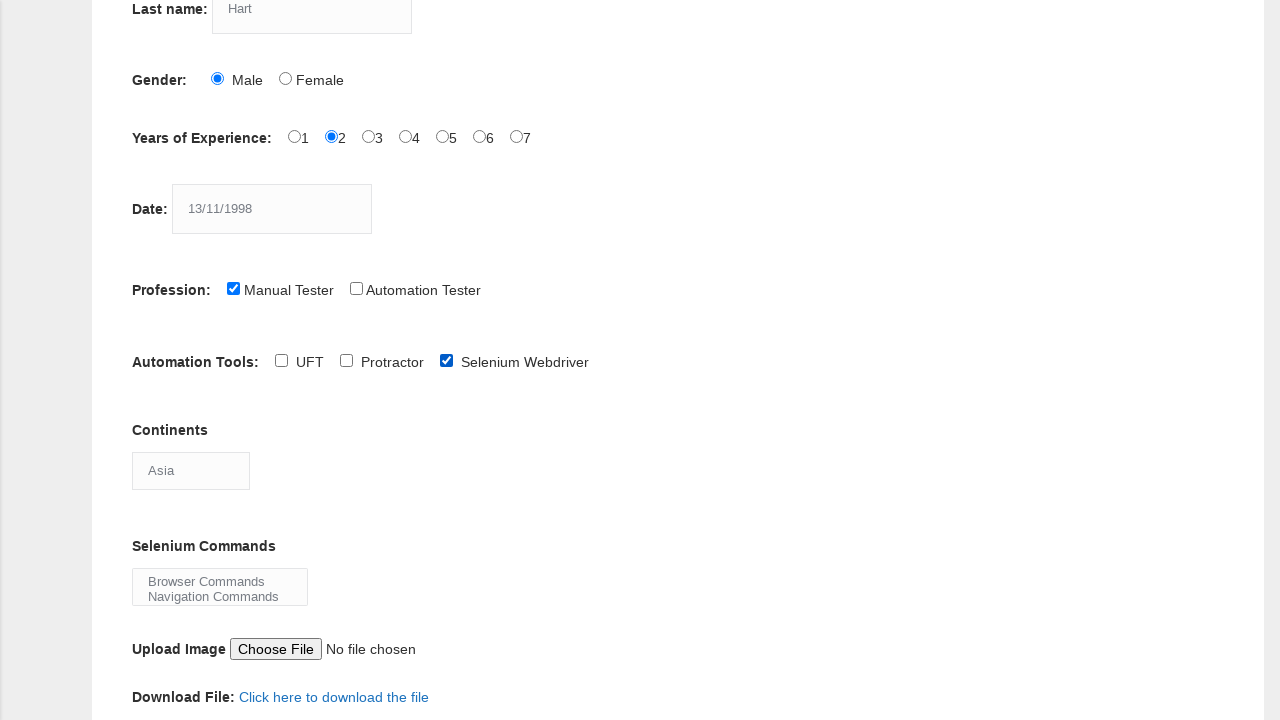

Selected Asia from continents dropdown on #continents
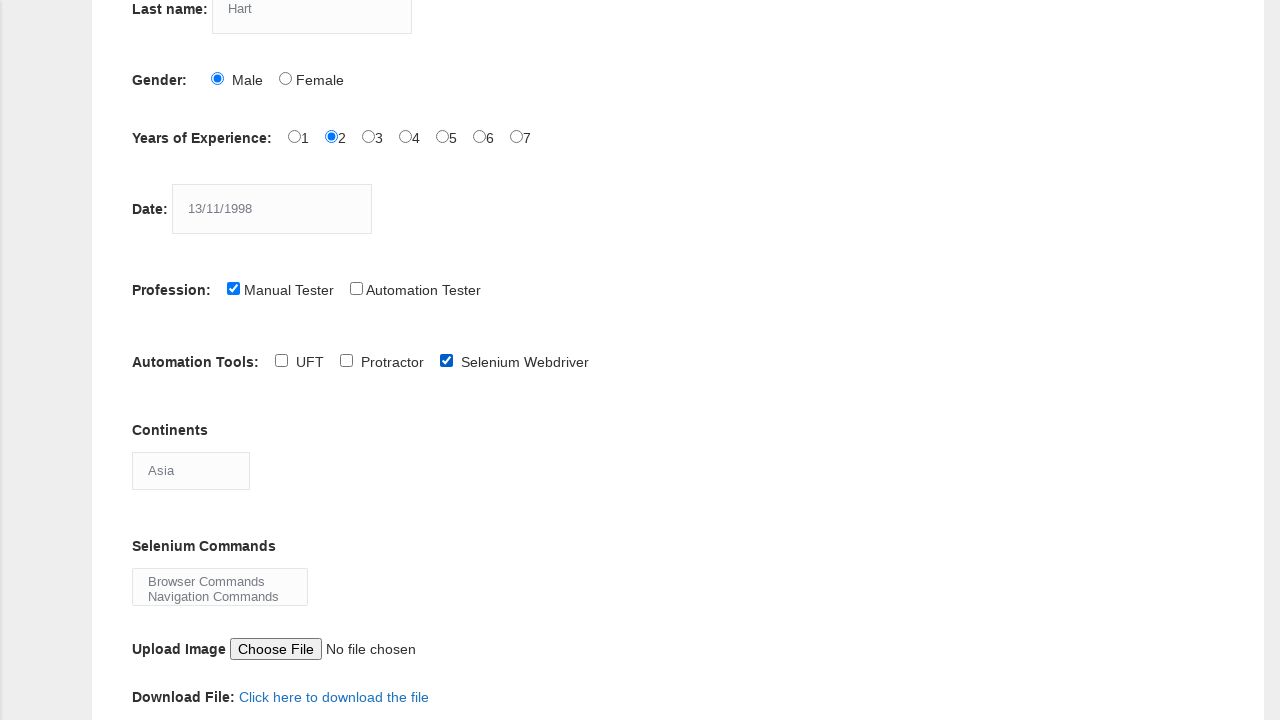

Changed continent selection to Europe (index 1) on #continents
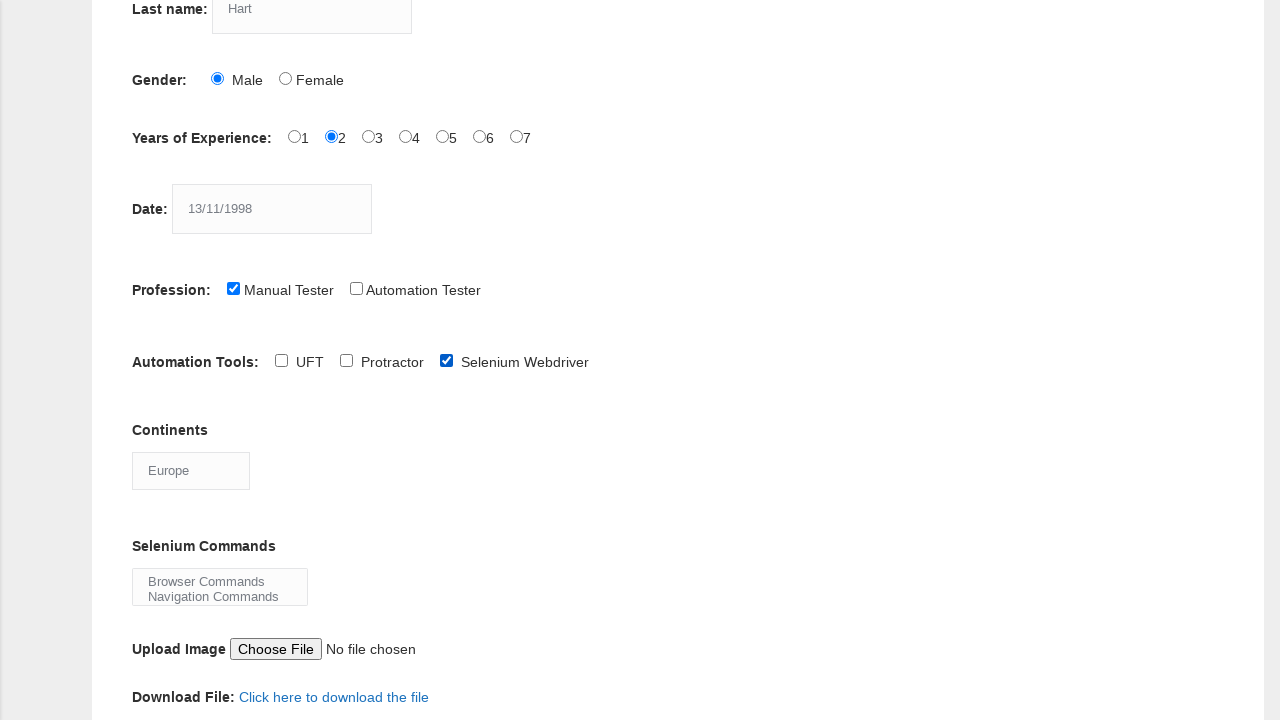

Selected Navigation Commands from Selenium commands dropdown on #selenium_commands
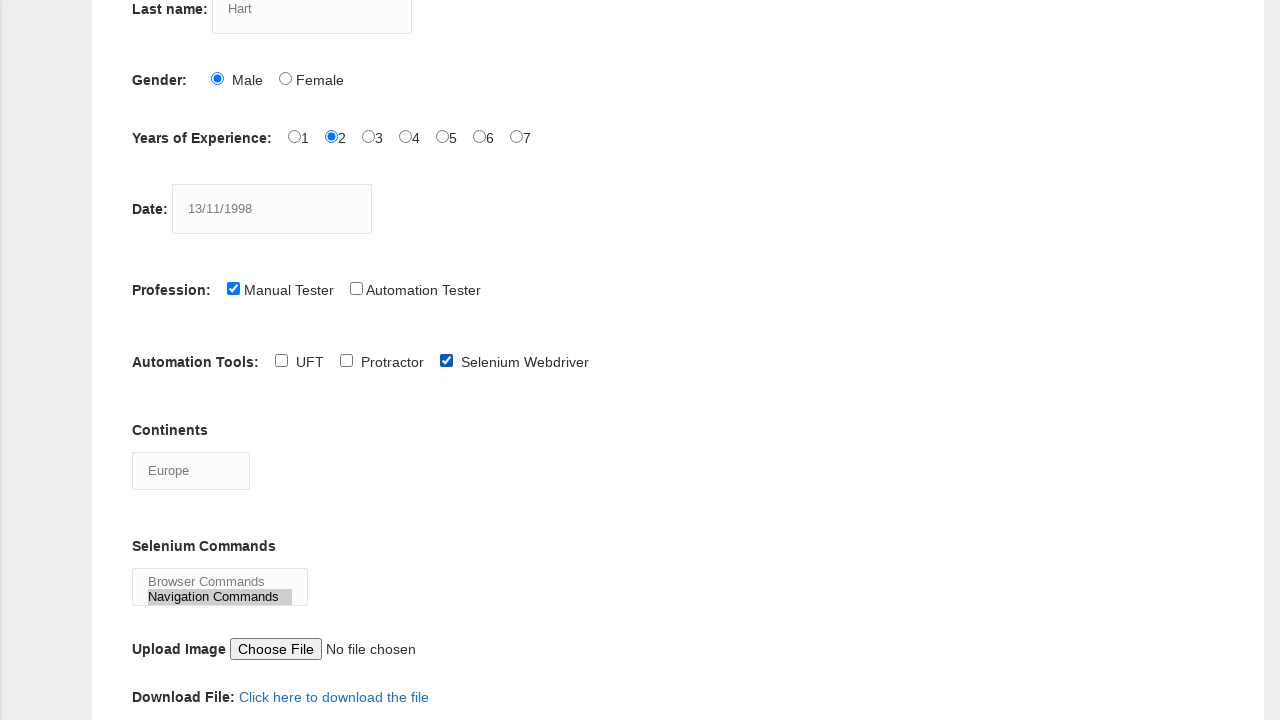

Changed Selenium command selection to index 1 on #selenium_commands
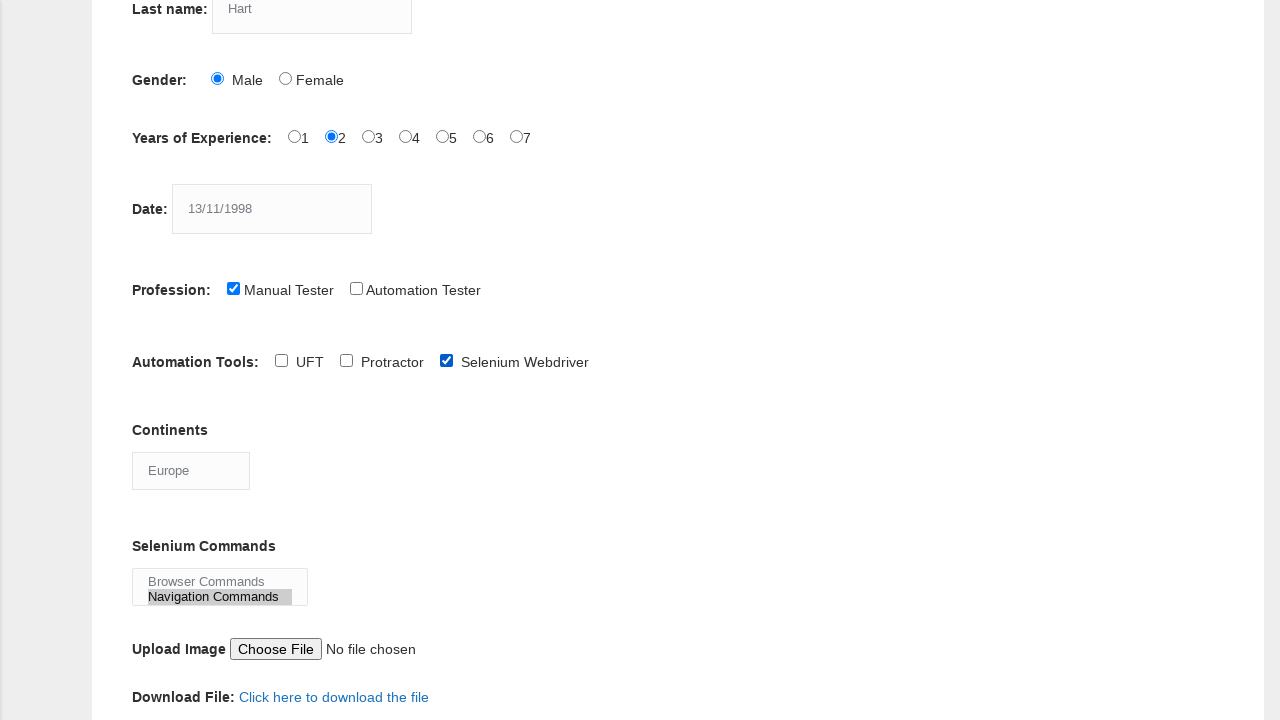

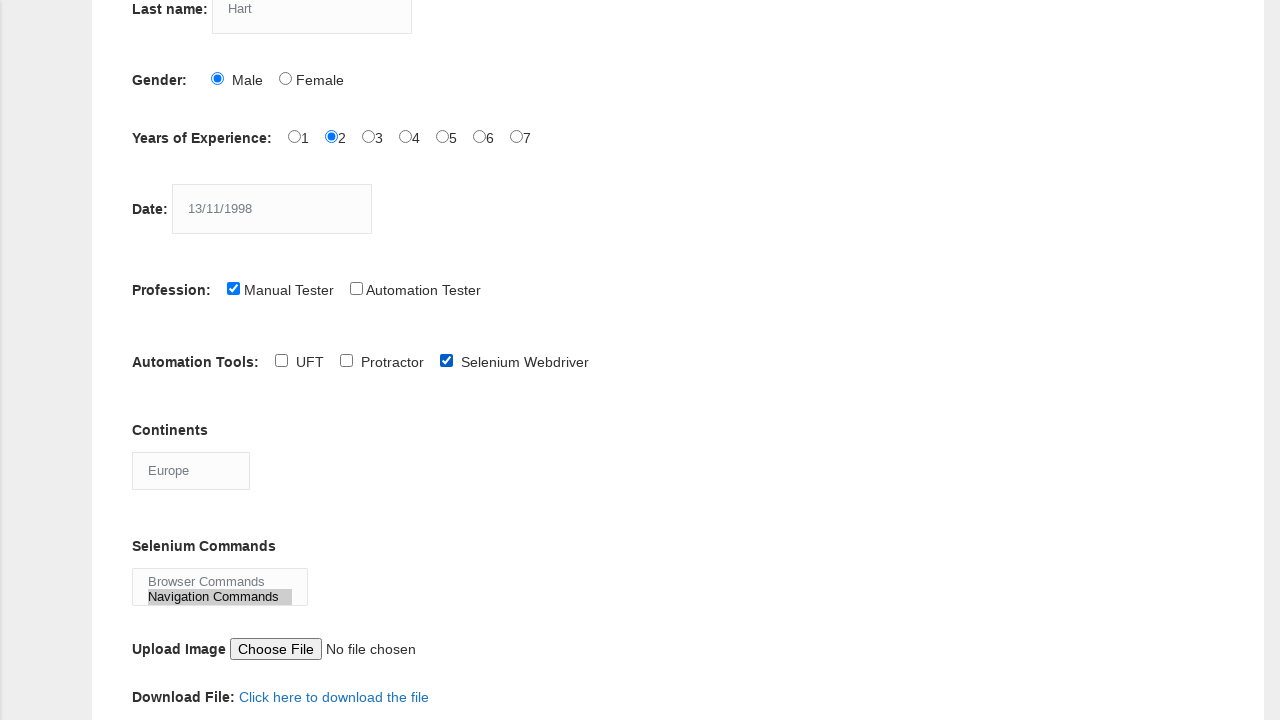